Navigates to the DemoQA automation practice form page and verifies the page loads by checking that the title is accessible.

Starting URL: https://demoqa.com/automation-practice-form

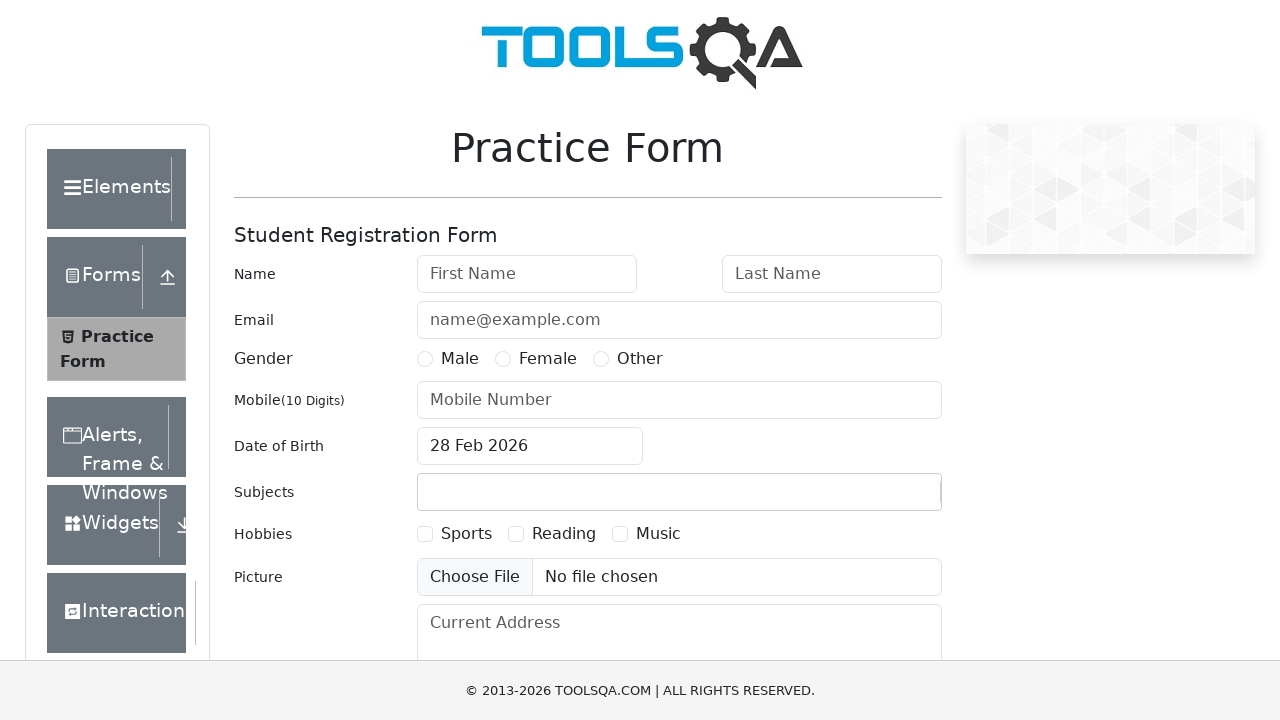

Waited for page to reach domcontentloaded state
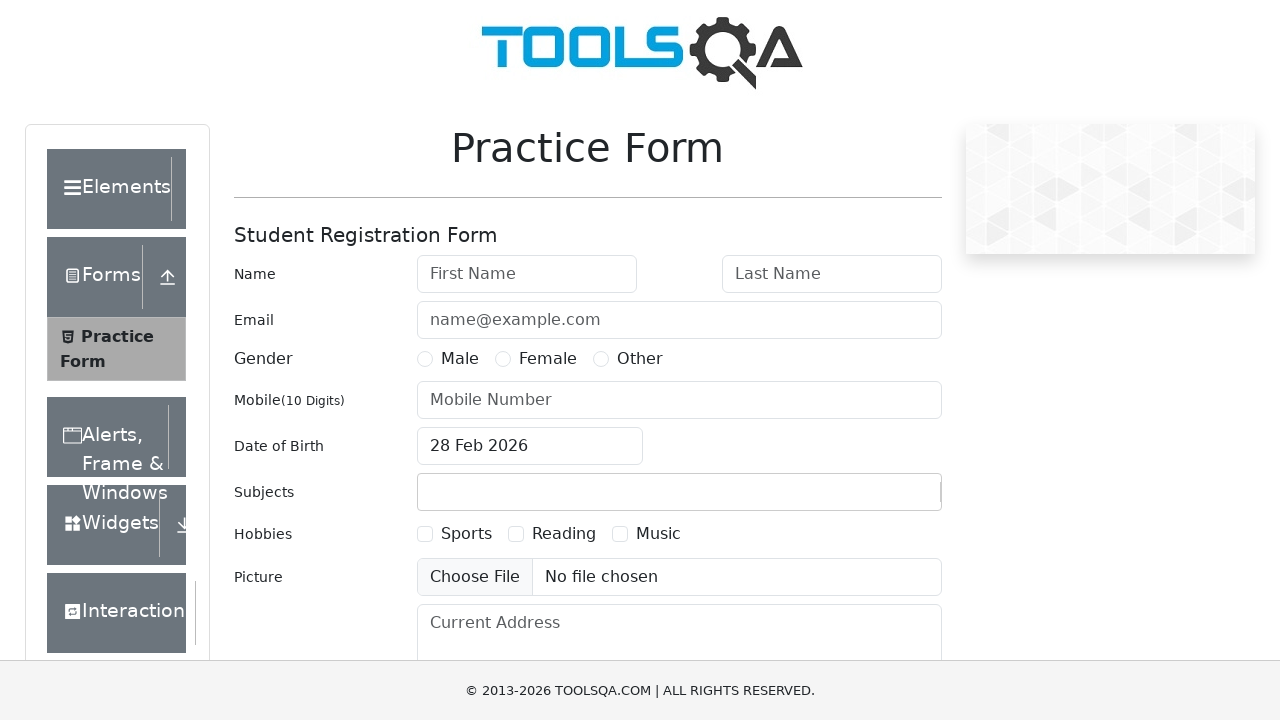

Retrieved page title
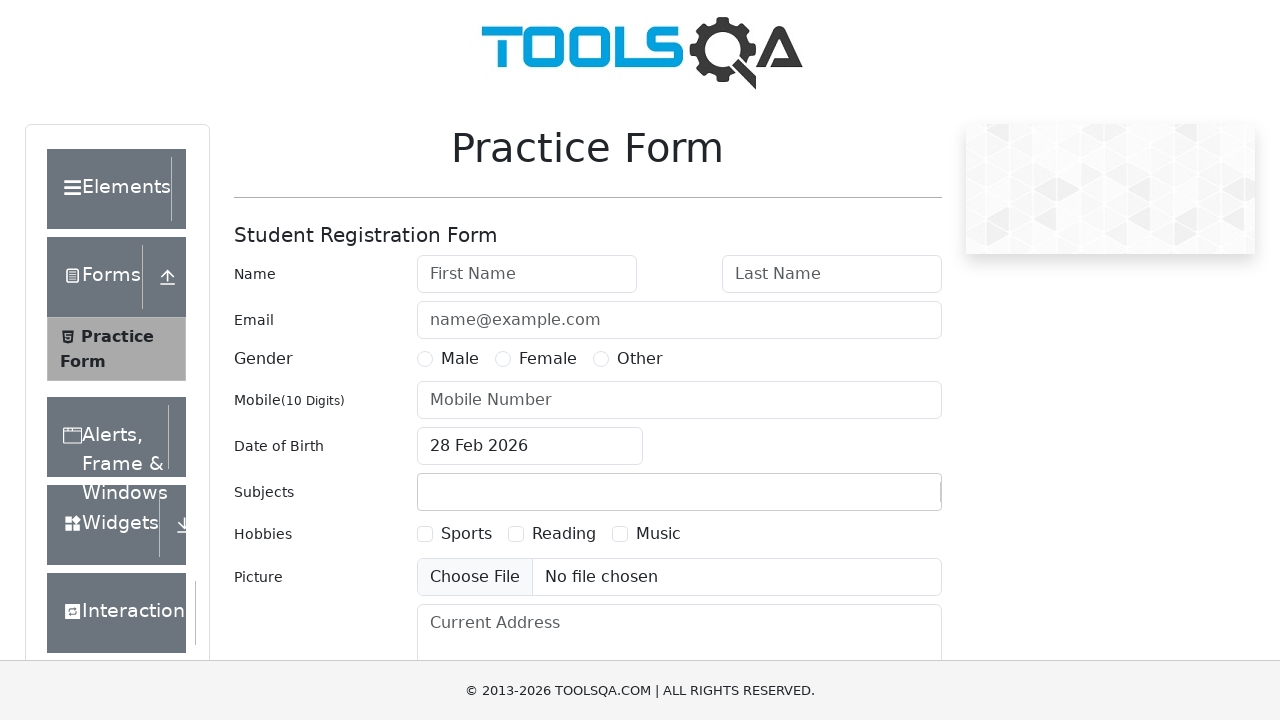

Verified page title is not empty and accessible
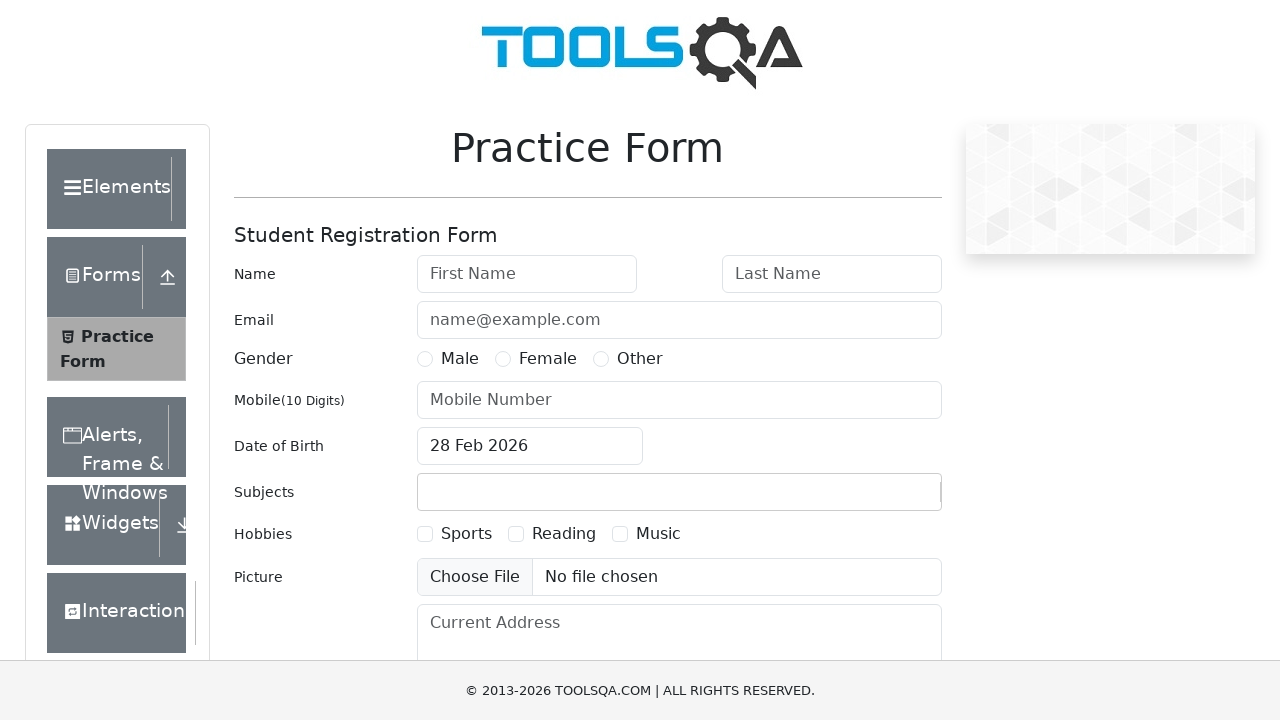

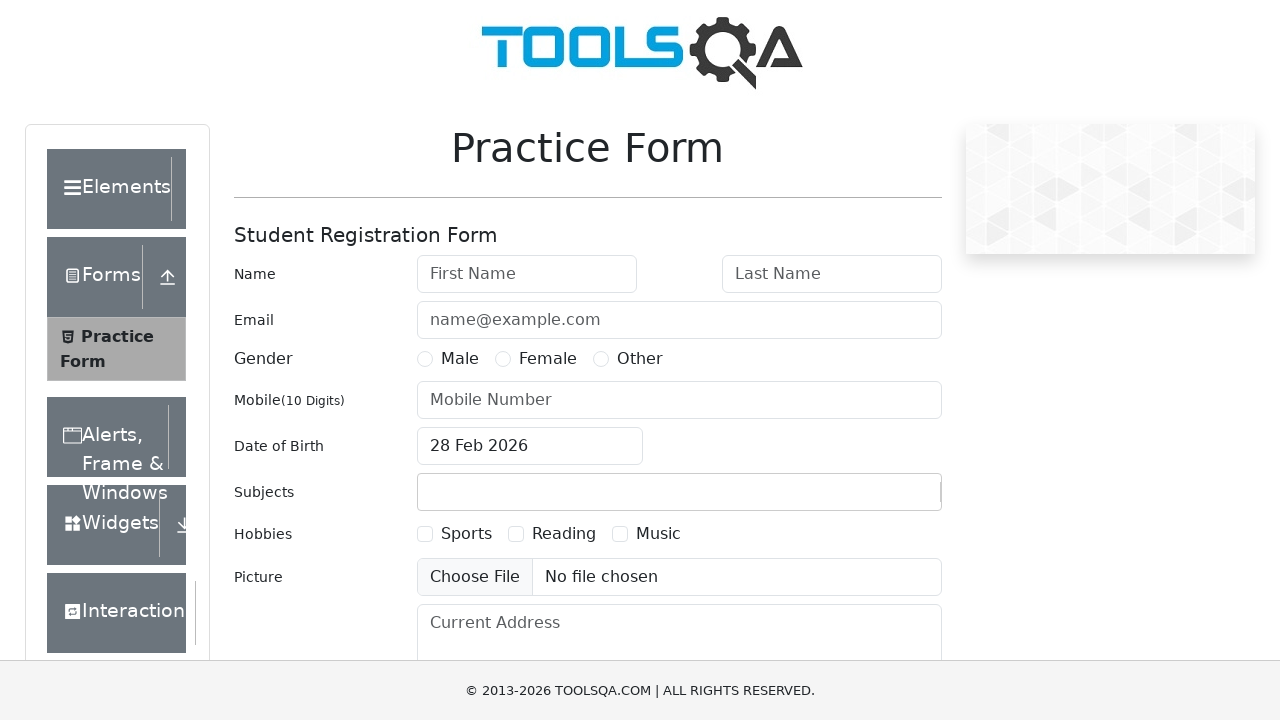